Validates that the page has the expected number of DOM elements (44-47)

Starting URL: https://jaredwebber.dev

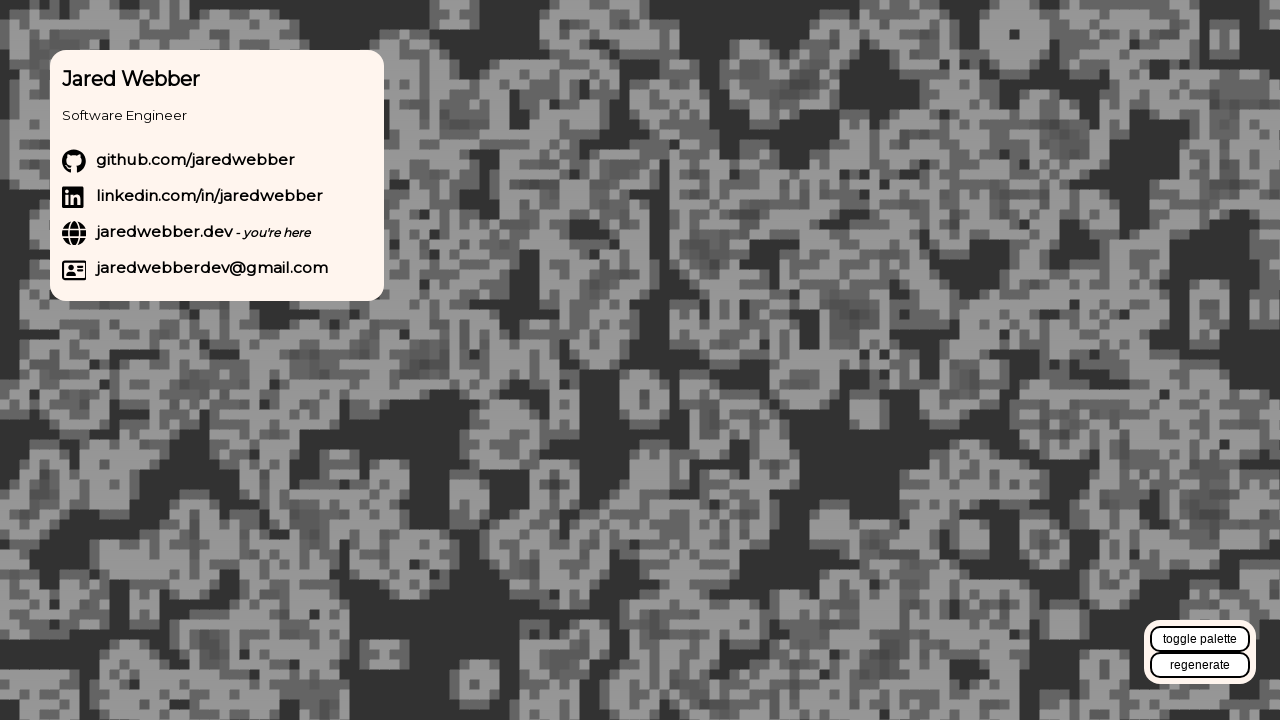

Navigated to https://jaredwebber.dev
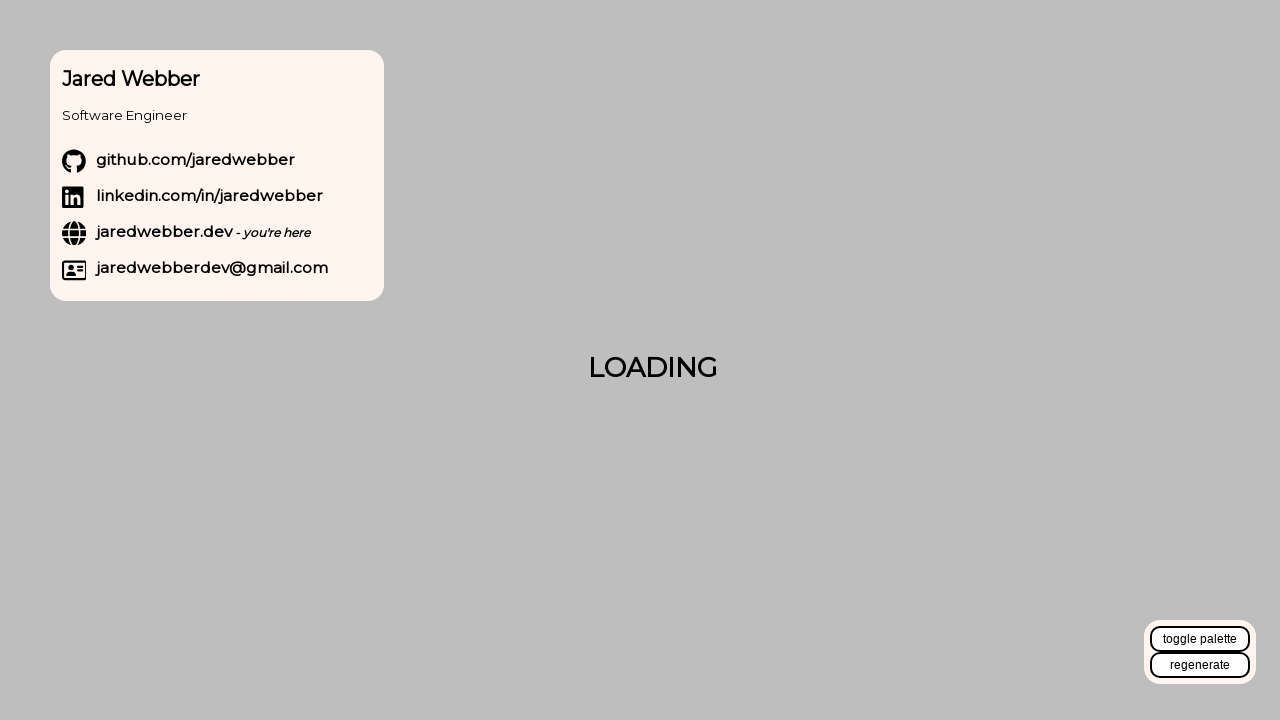

Located all DOM elements on the page
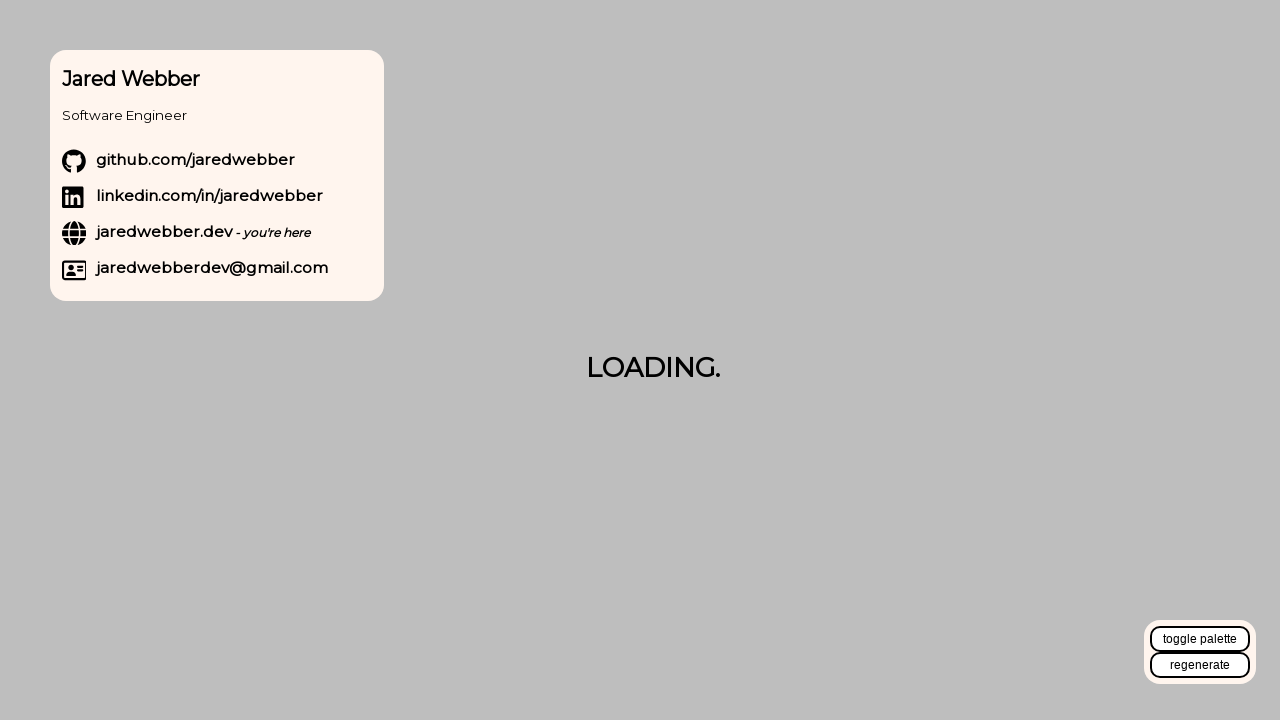

Counted 46 total DOM elements
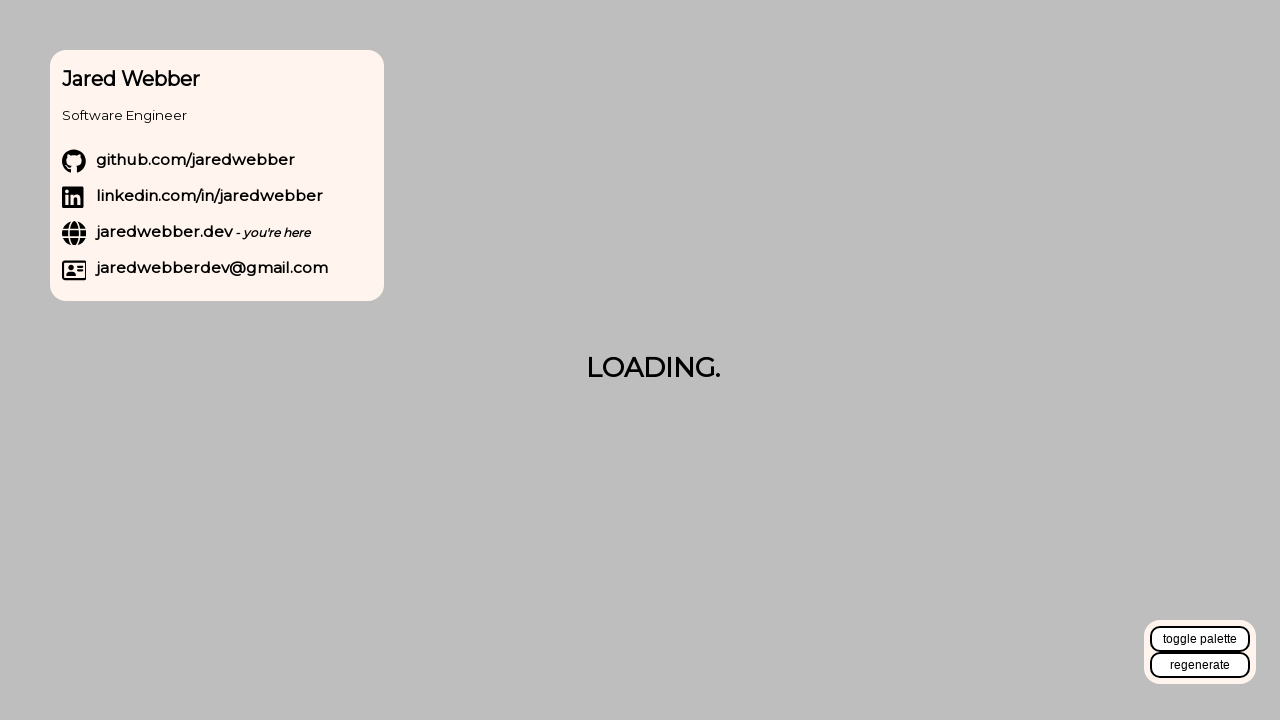

Validated element count 46 is within expected range 44-47
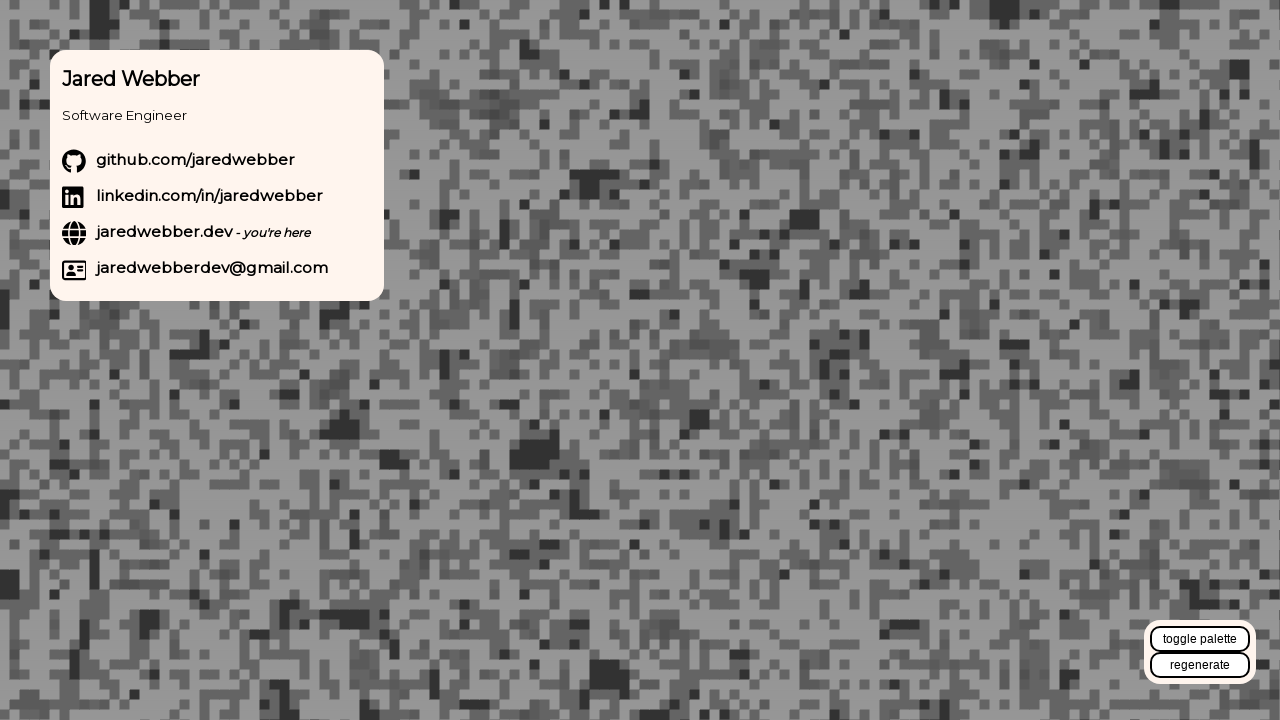

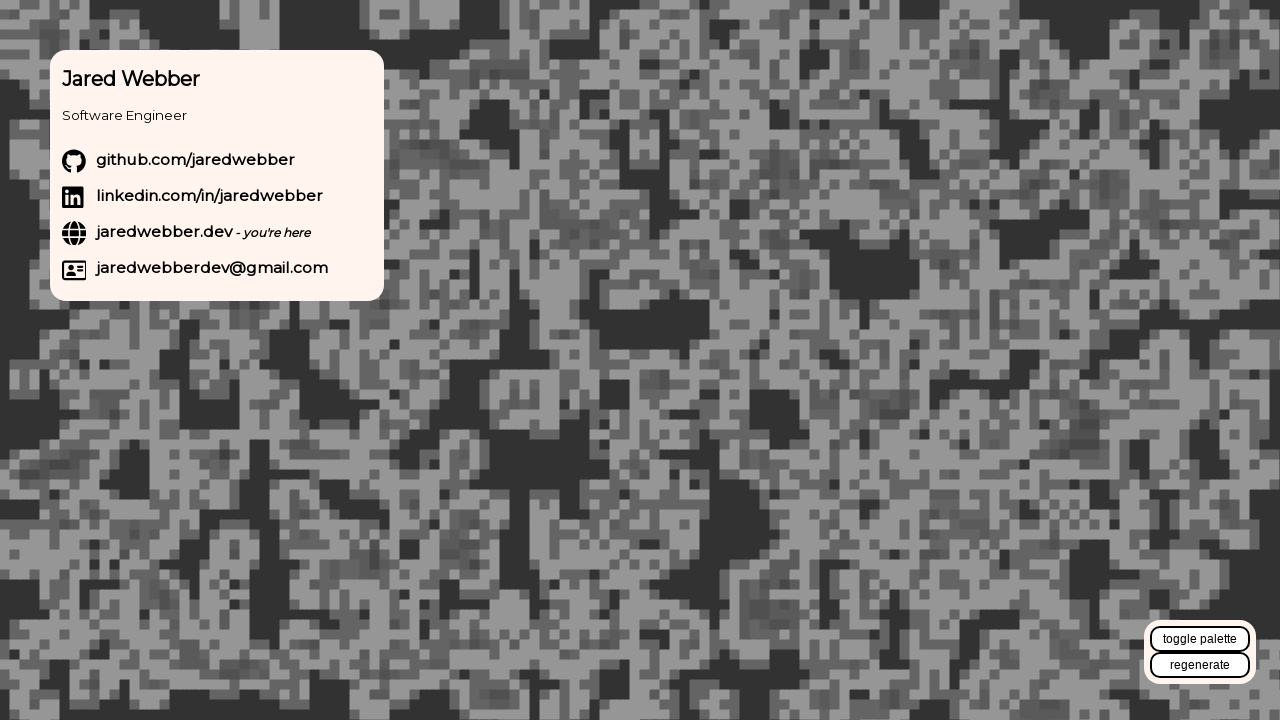